Tests keyboard and mouse interactions by entering text in a first name field, copying it with Ctrl+C, and pasting it into the last name field with Ctrl+V

Starting URL: https://demo.automationtesting.in/Register.html

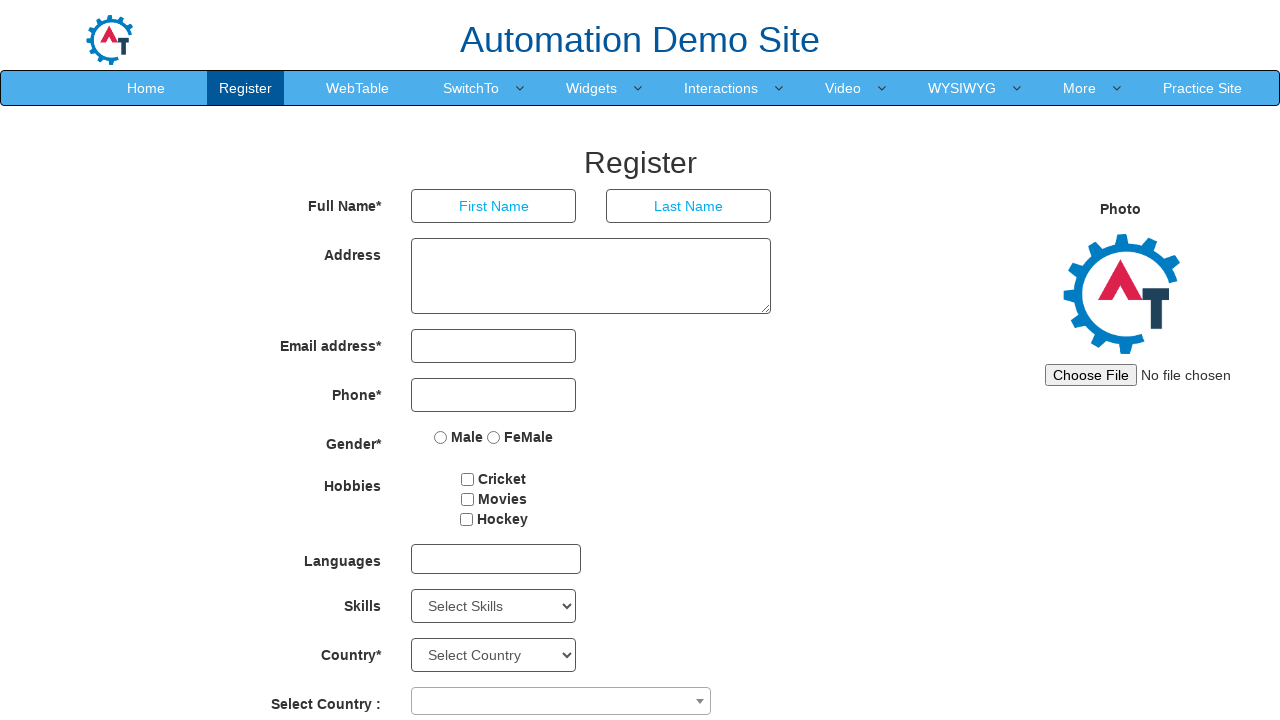

Filled first name field with 'sainath' on //input[@placeholder='First Name']
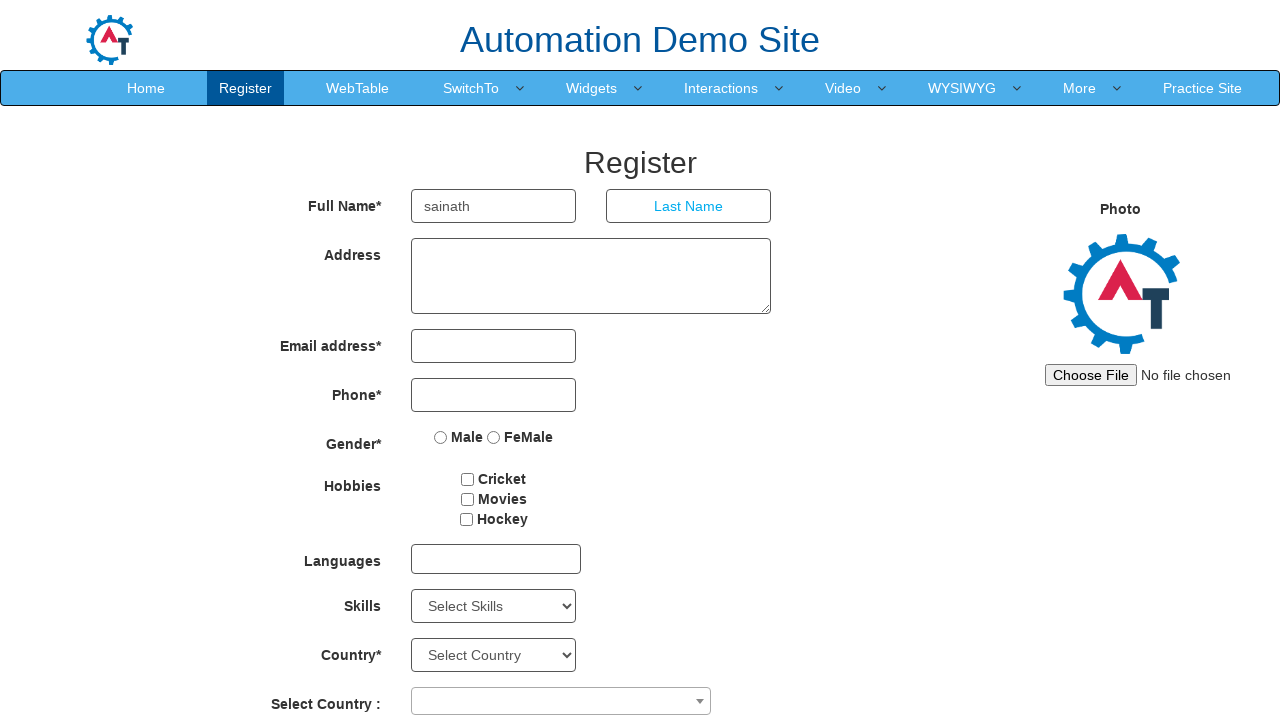

Double-clicked first name field to select all text at (494, 206) on xpath=//input[@placeholder='First Name']
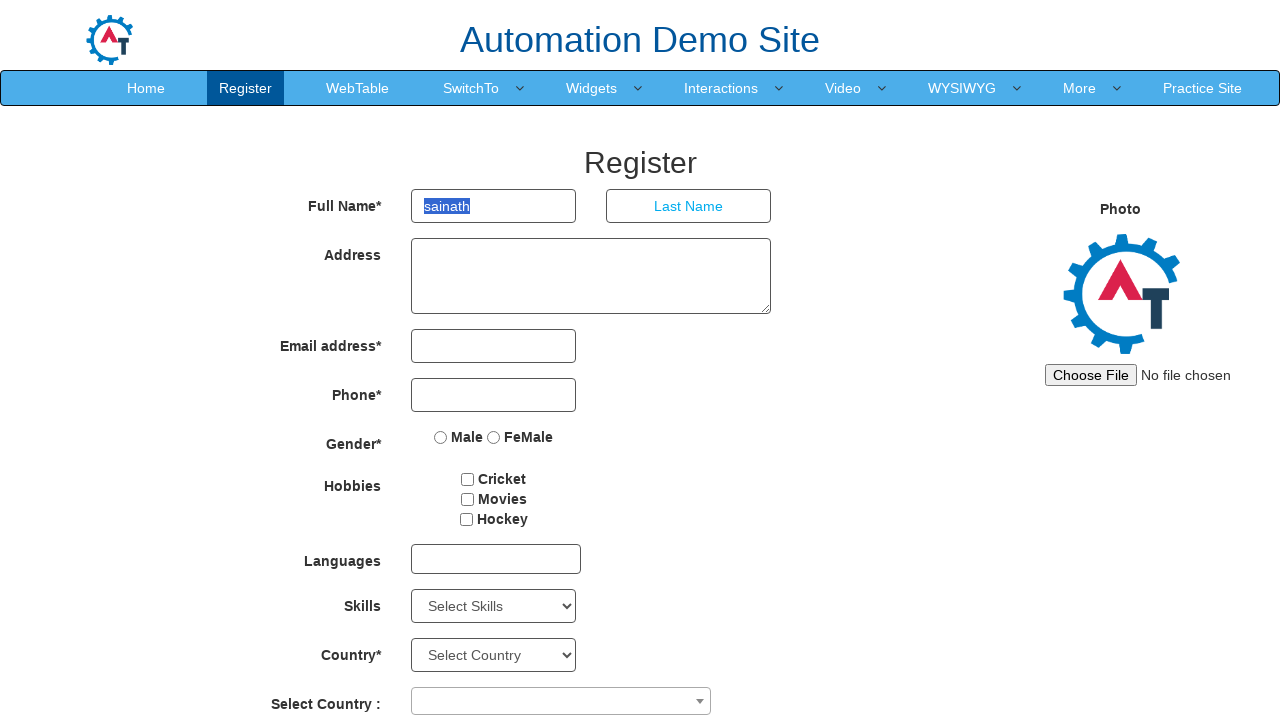

Copied selected text from first name field using Ctrl+C
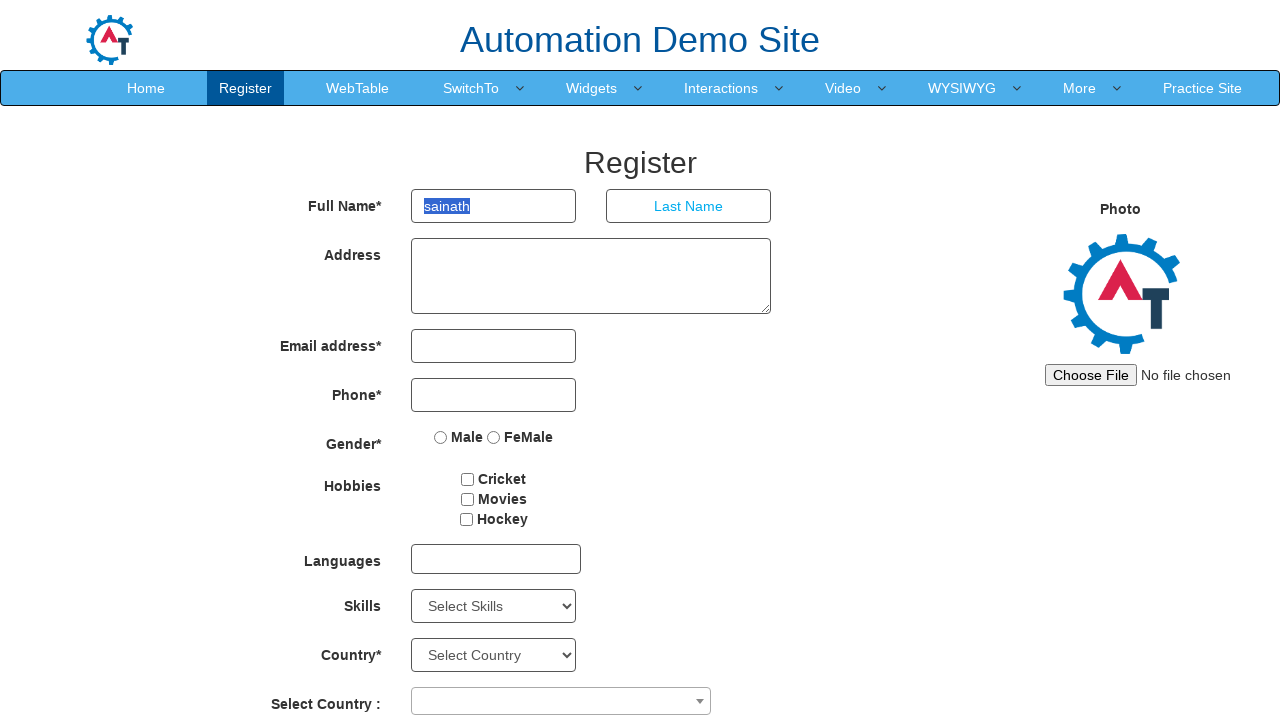

Clicked on last name field at (689, 206) on input[placeholder='Last Name']
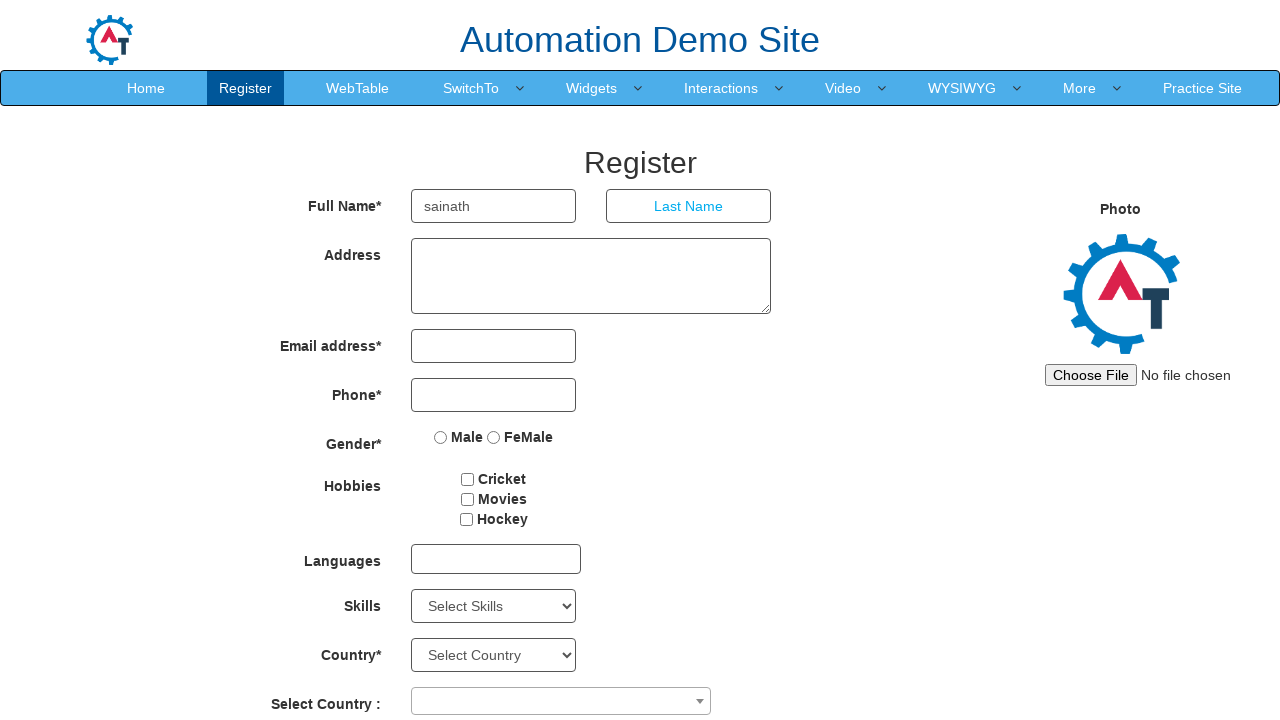

Pasted copied text into last name field using Ctrl+V
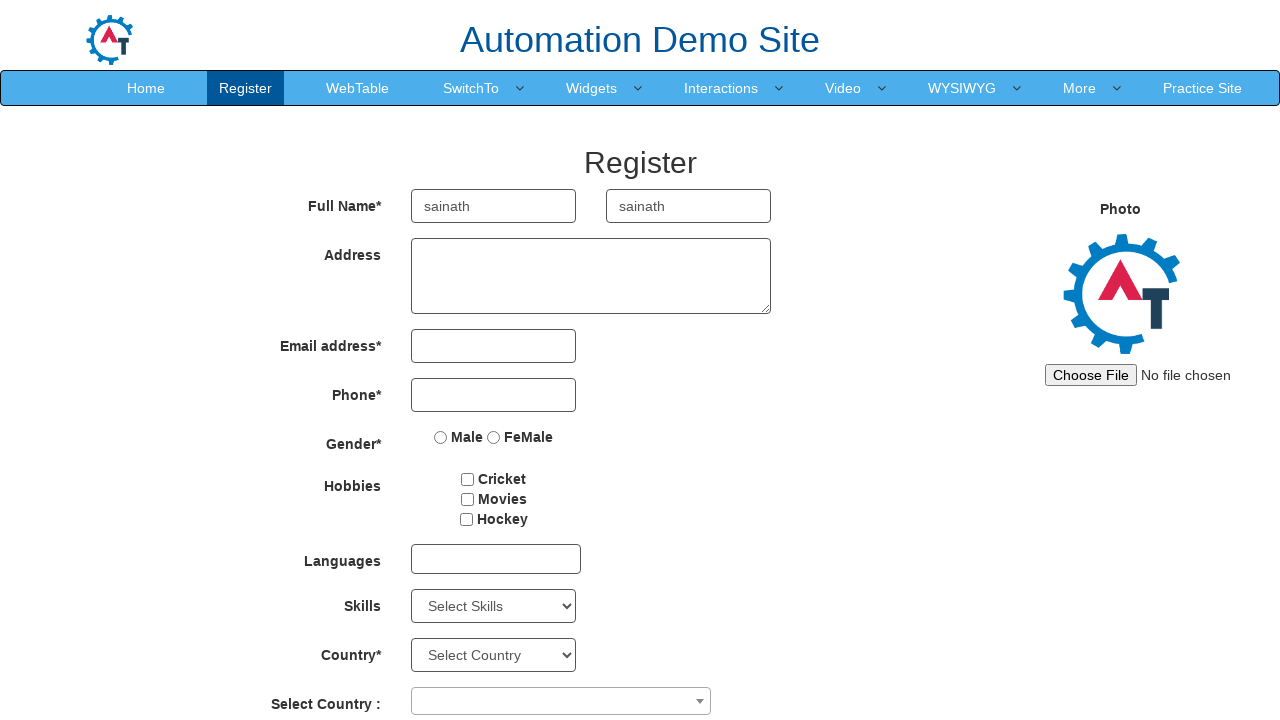

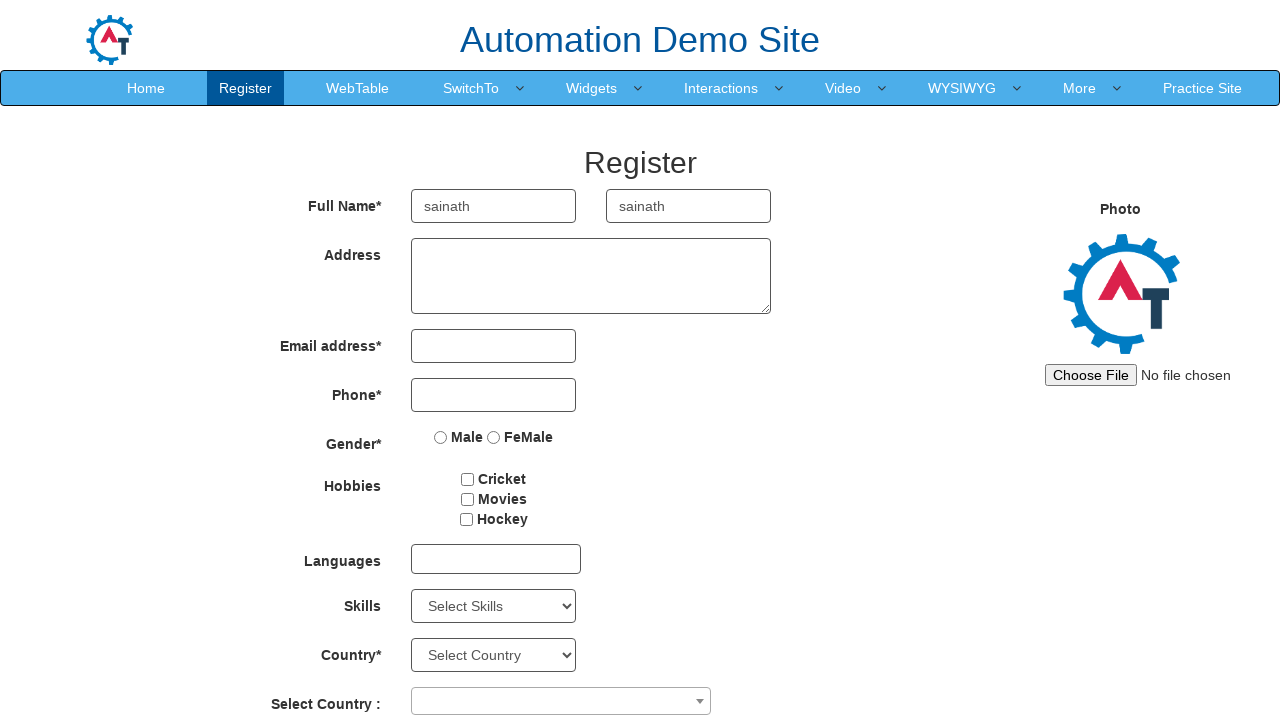